Tests the flight search functionality by clicking the Find Flights button and verifying the results page shows flights from Paris to Buenos Aires

Starting URL: https://blazedemo.com/

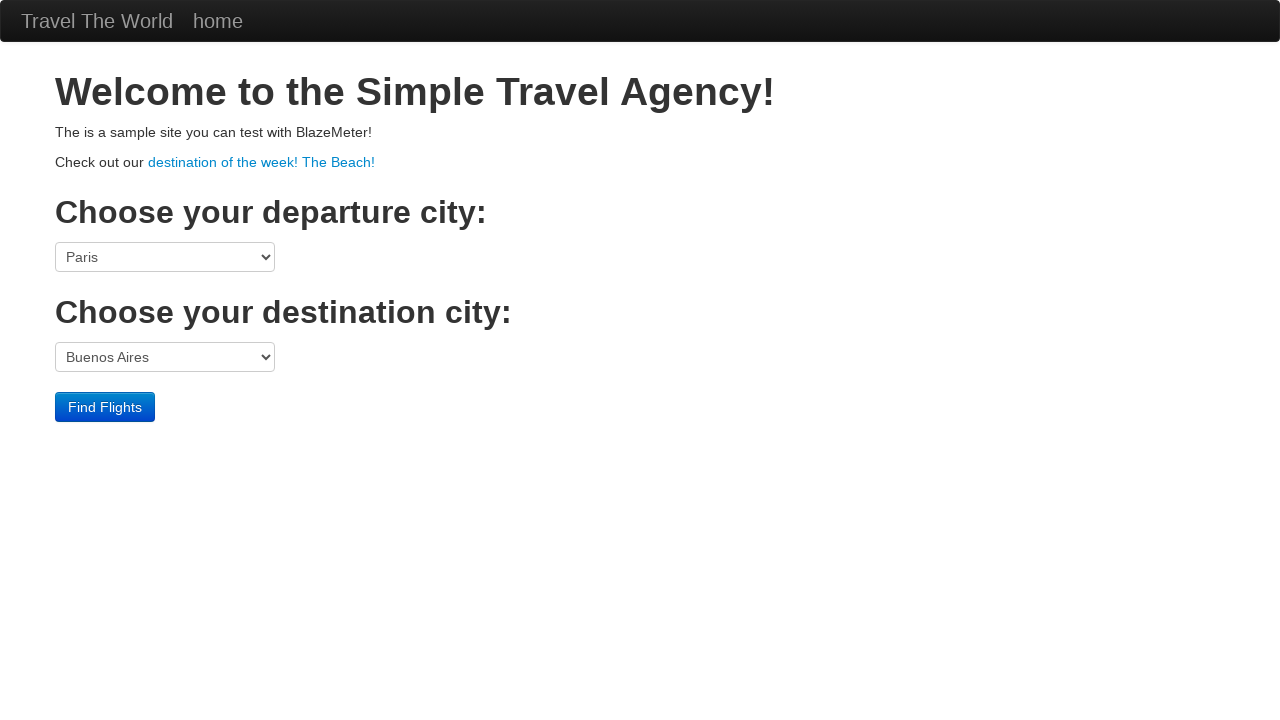

Clicked the Find Flights button at (105, 407) on input[type='submit'][value='Find Flights']
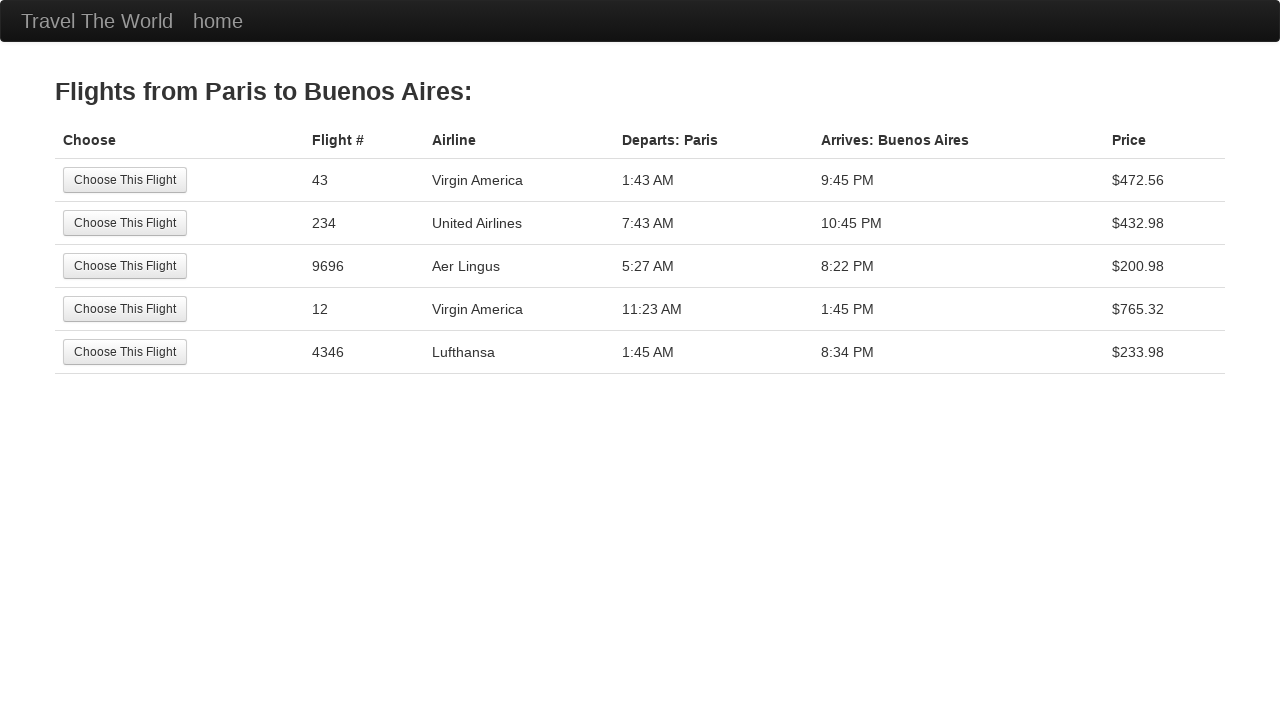

Flight results page loaded with flights from Paris to Buenos Aires
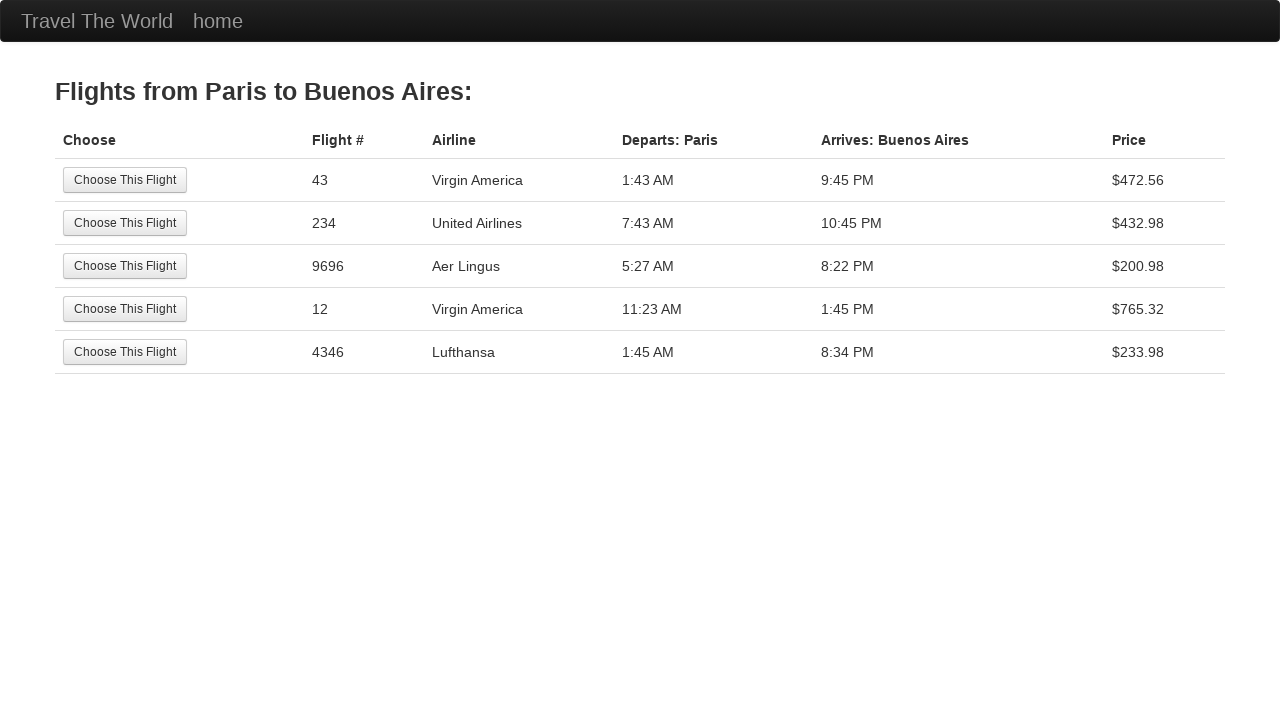

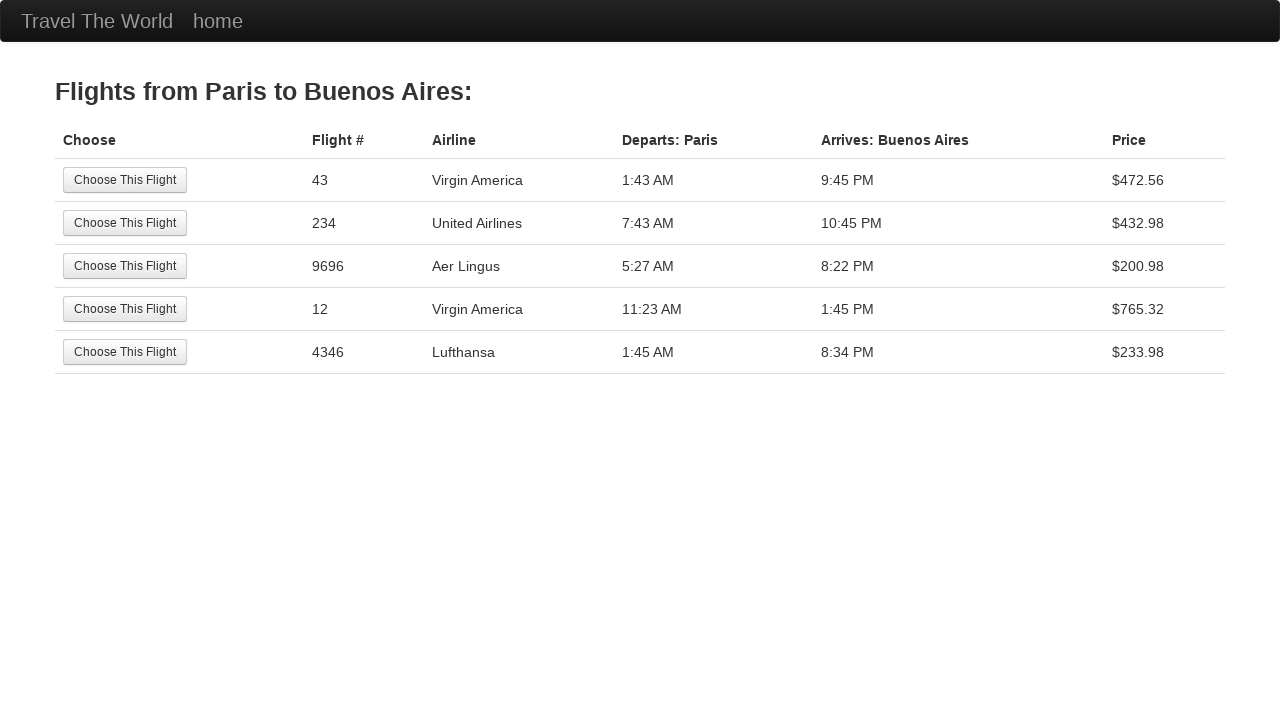